Tests category filtering by clicking Phones, Laptops, and Monitors categories and verifying products are displayed for each

Starting URL: https://www.demoblaze.com/

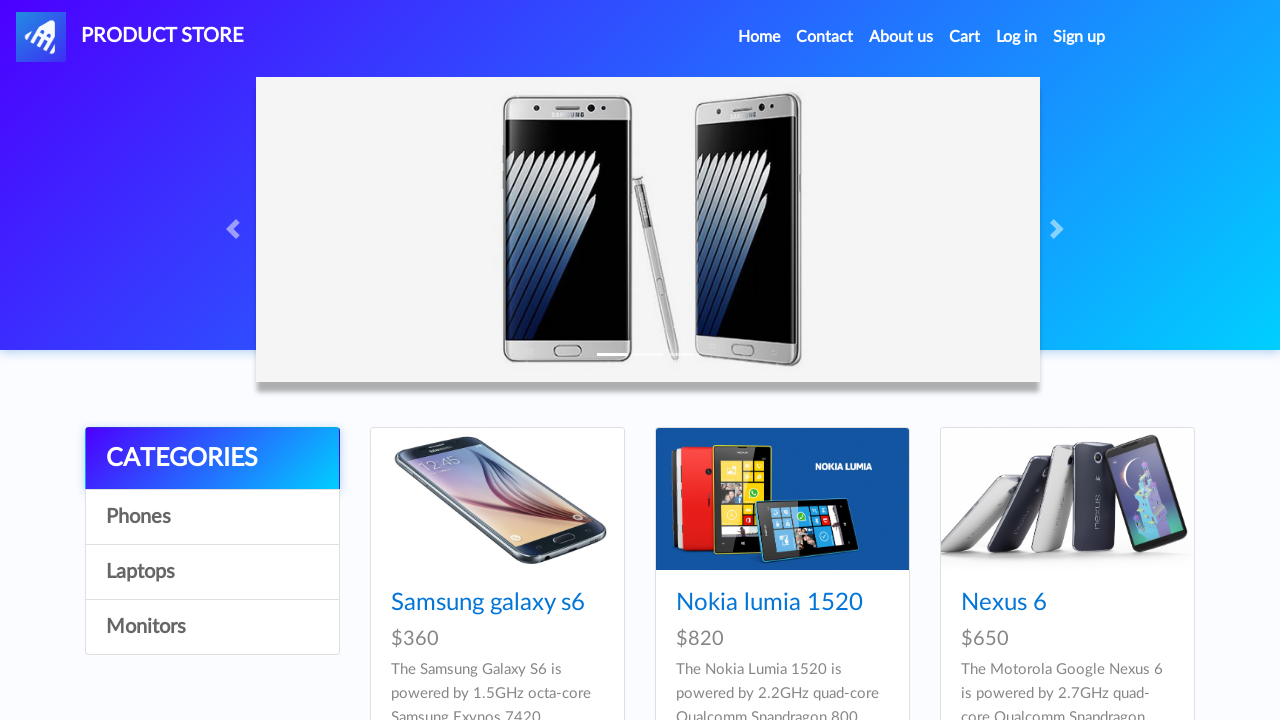

Clicked Phones category at (212, 517) on //a[@onclick="byCat('phone')"]
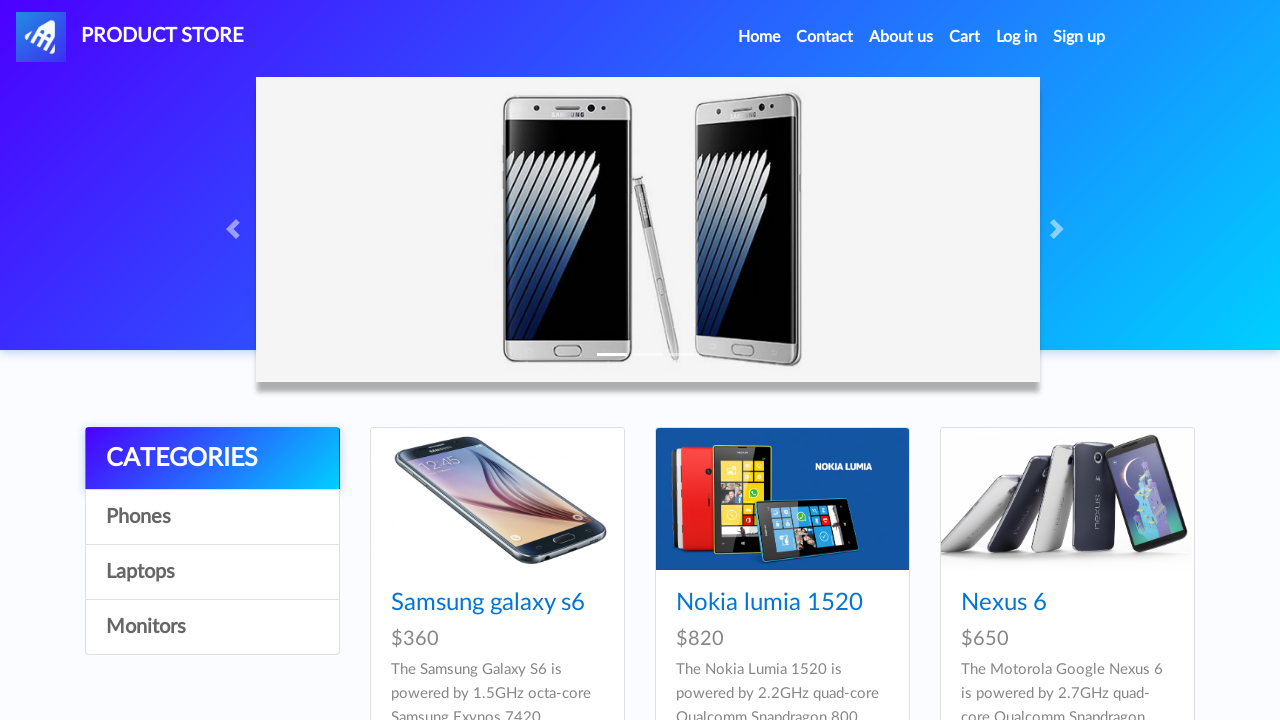

Verified products container is displayed for Phones category
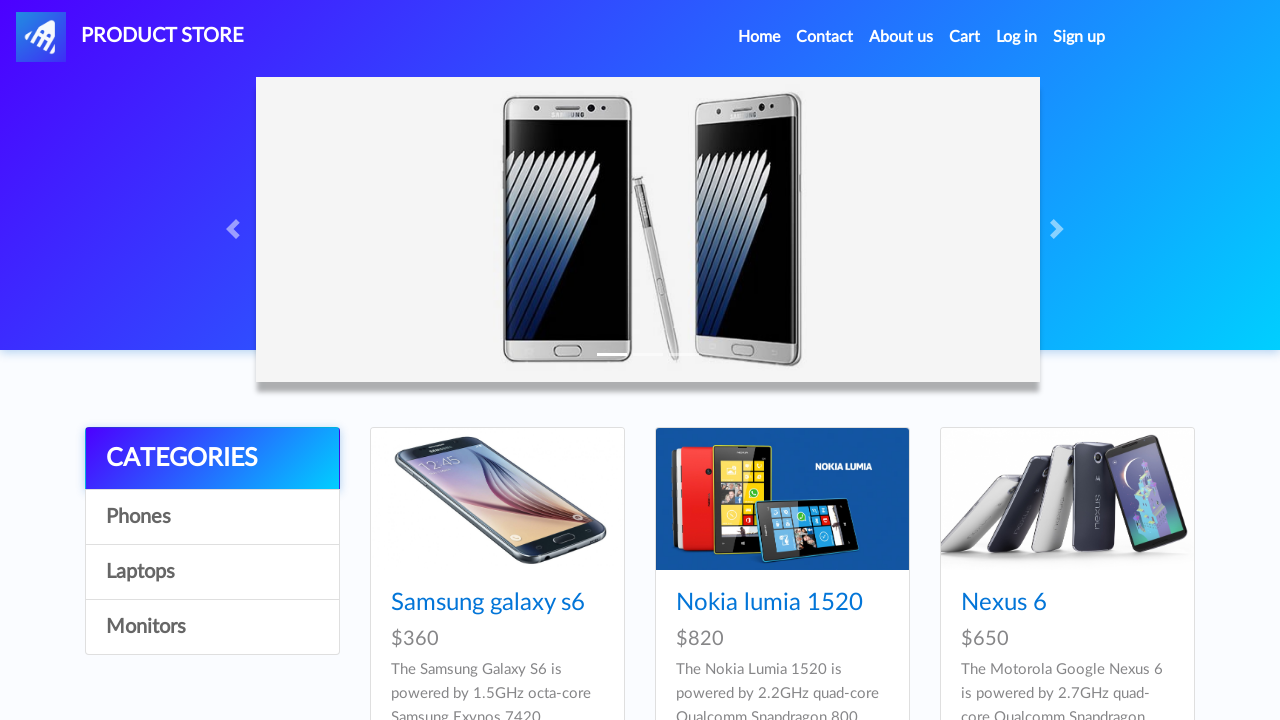

Clicked Laptops category at (212, 572) on //a[@onclick="byCat('notebook')"]
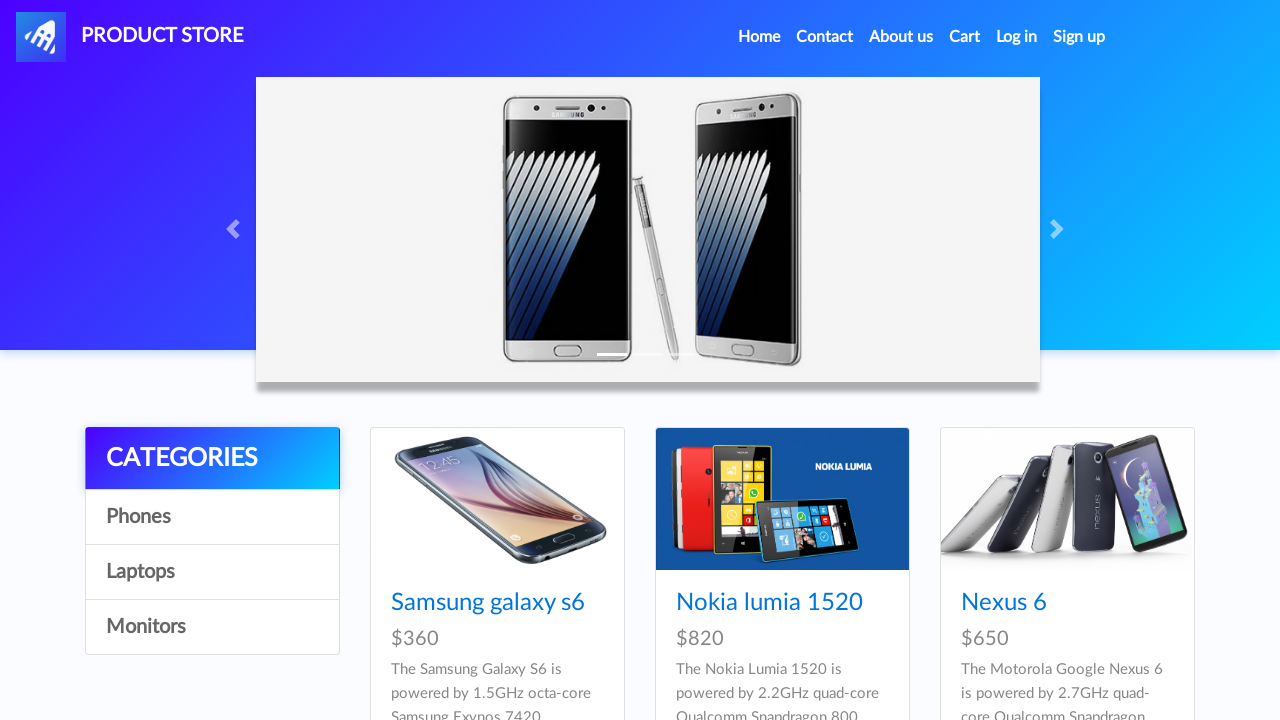

Verified products container is displayed for Laptops category
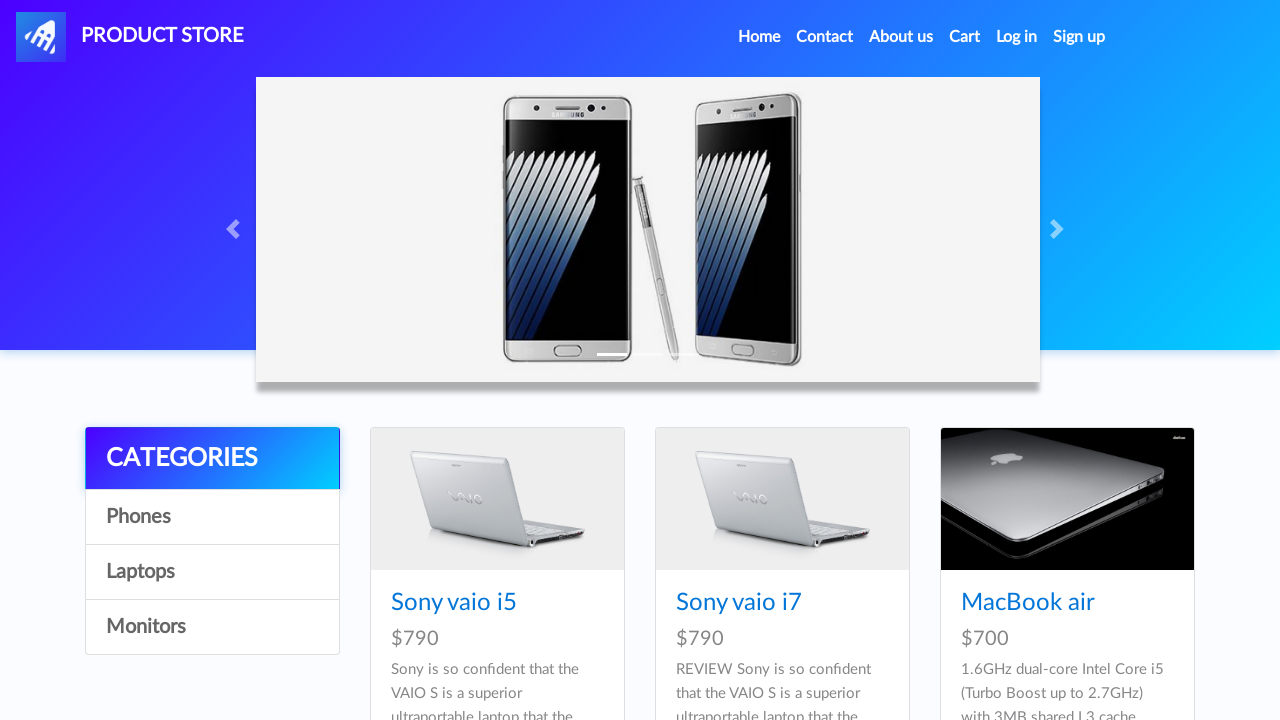

Clicked Monitors category at (212, 627) on //a[@onclick="byCat('monitor')"]
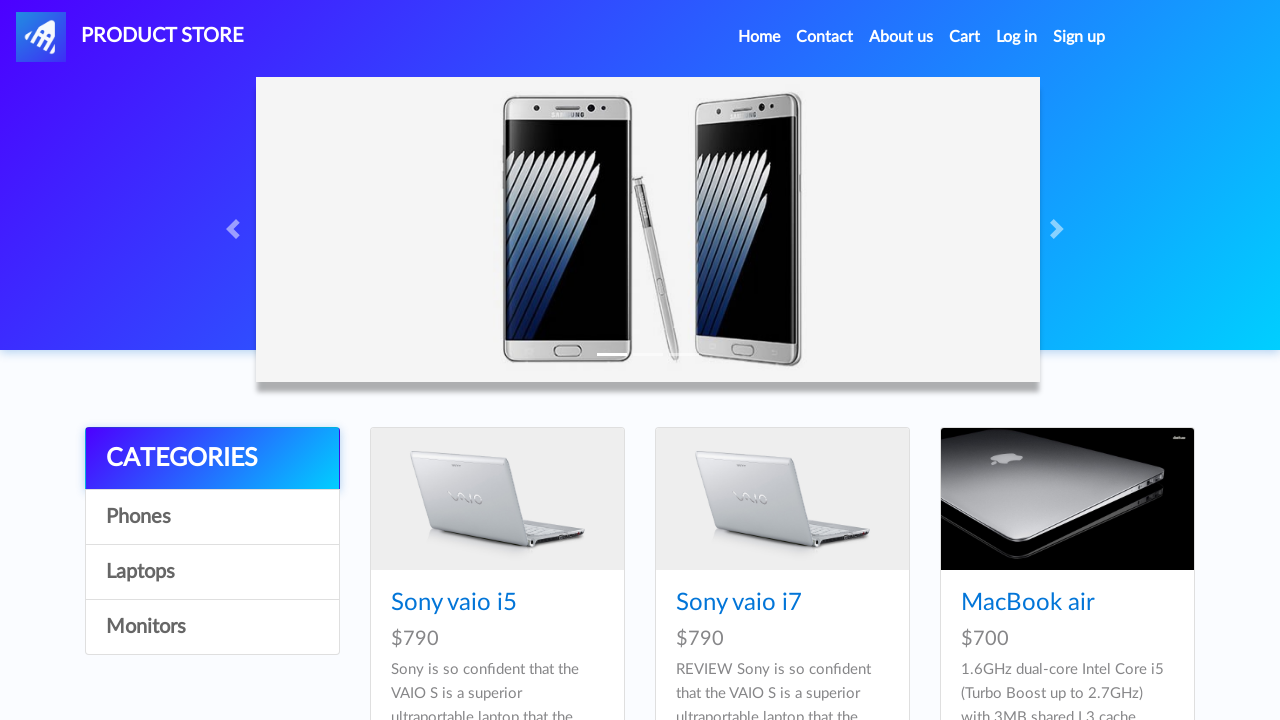

Verified products container is displayed for Monitors category
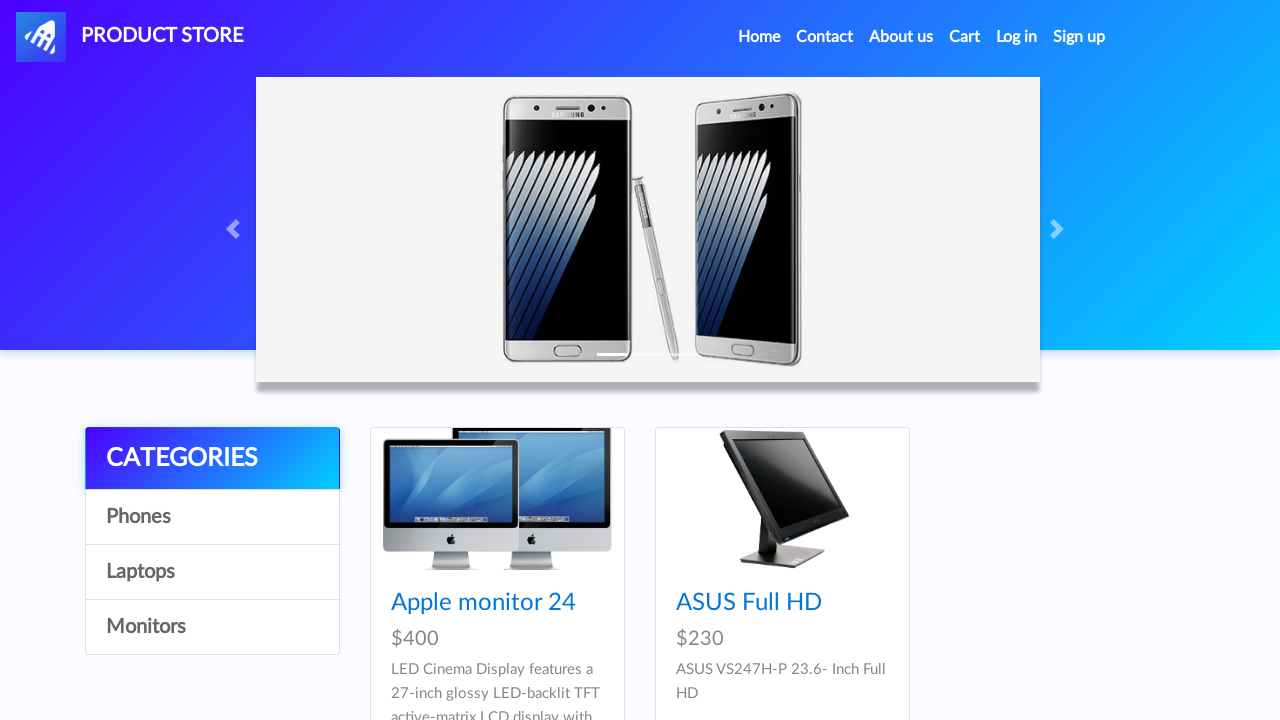

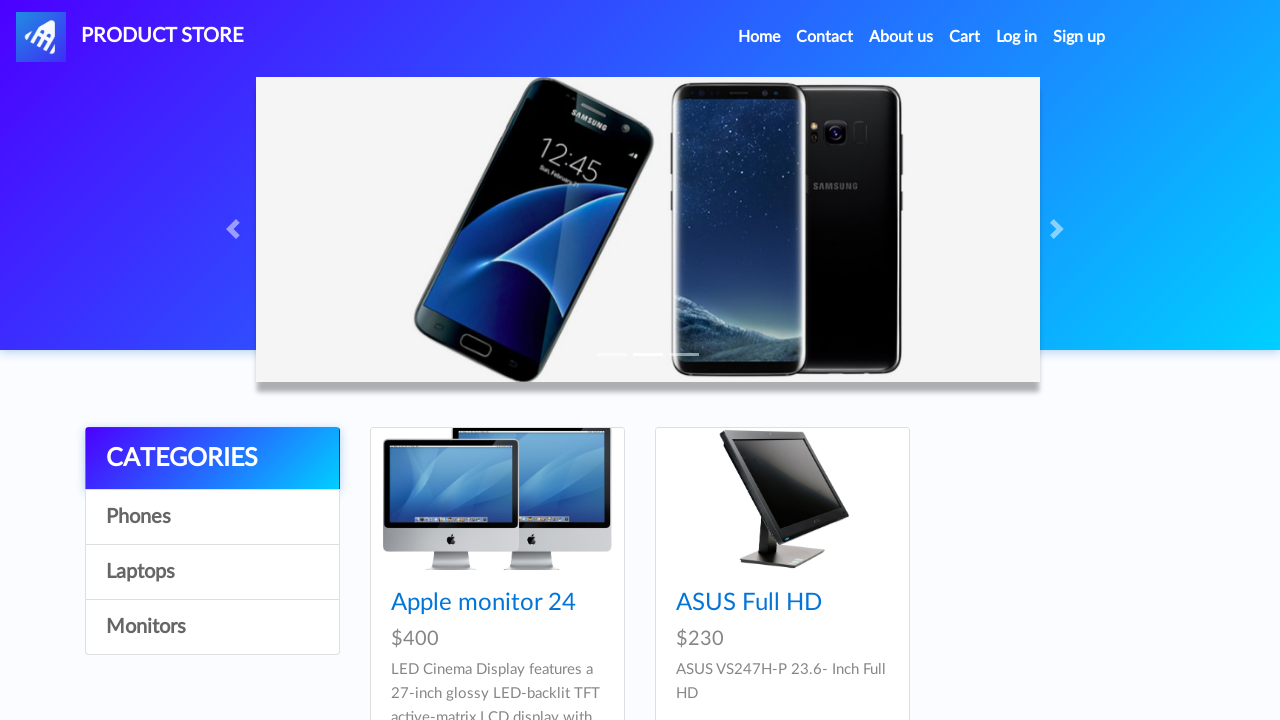